Tests checkbox functionality by clicking a checkbox to select it, verifying selection, clicking again to deselect, verifying deselection, and confirming there are 3 checkboxes on the page.

Starting URL: https://rahulshettyacademy.com/AutomationPractice/

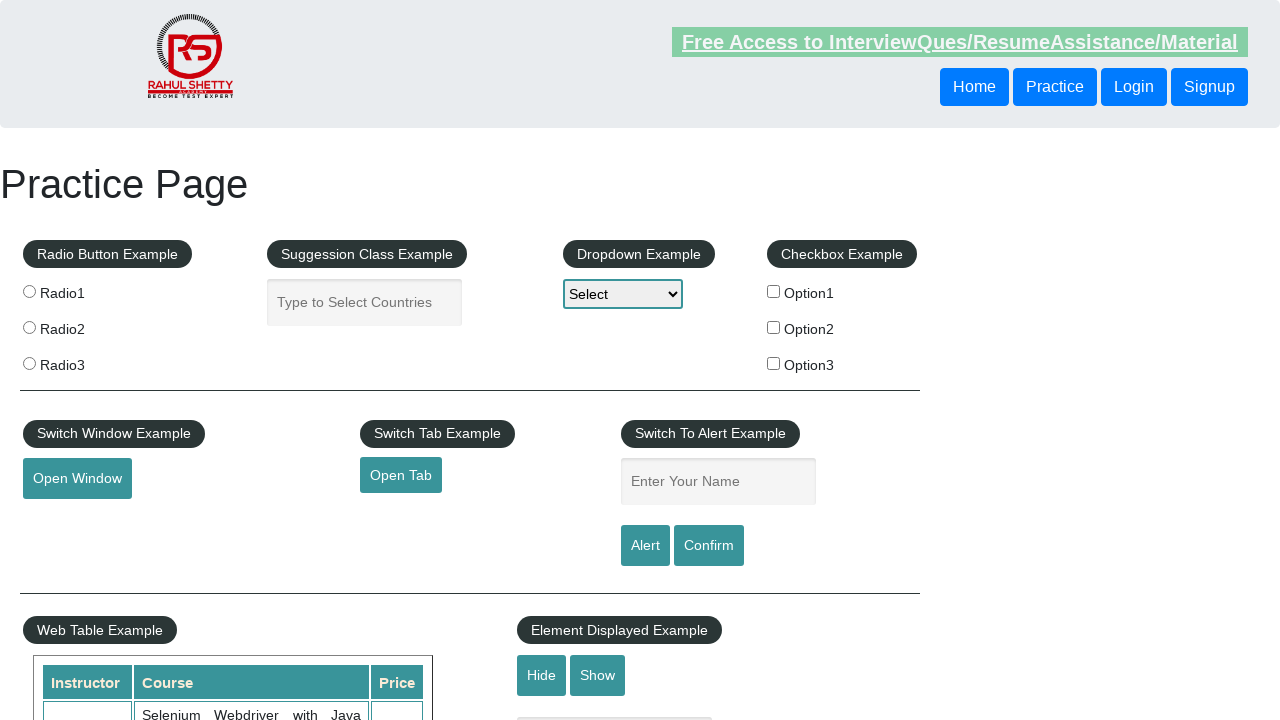

Clicked checkbox option 1 to select it at (774, 291) on #checkBoxOption1
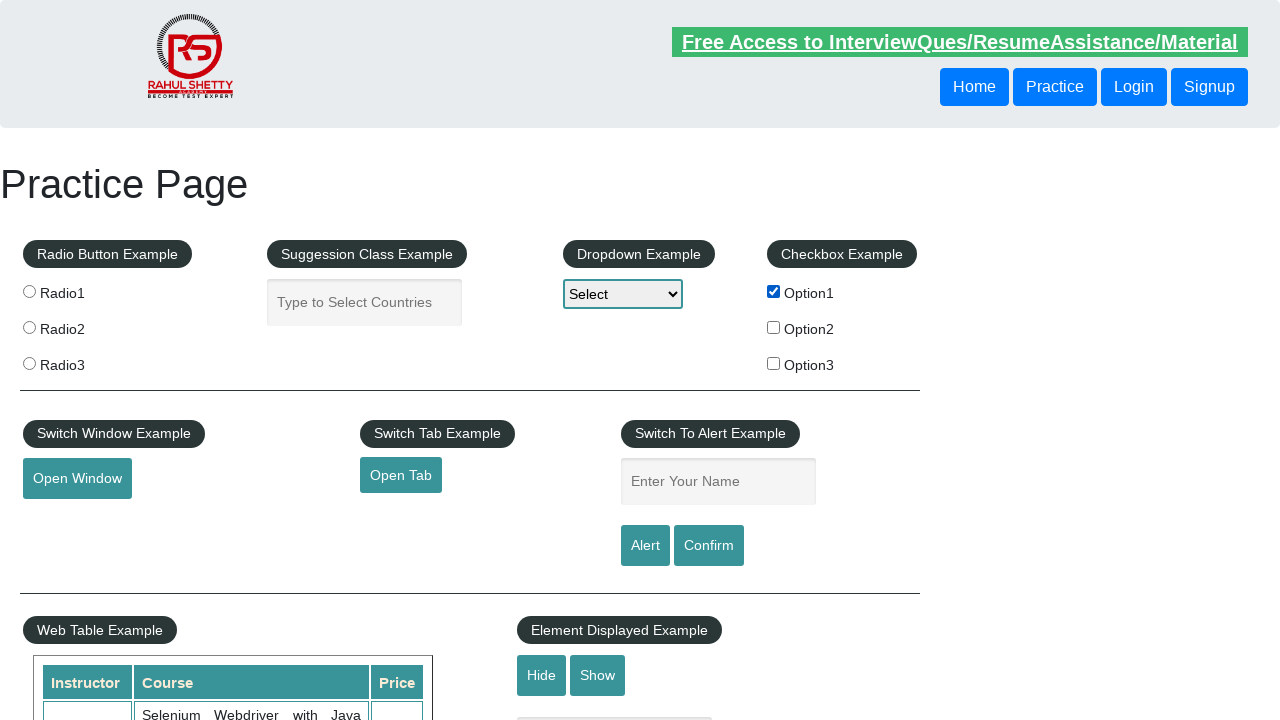

Verified checkbox option 1 is selected
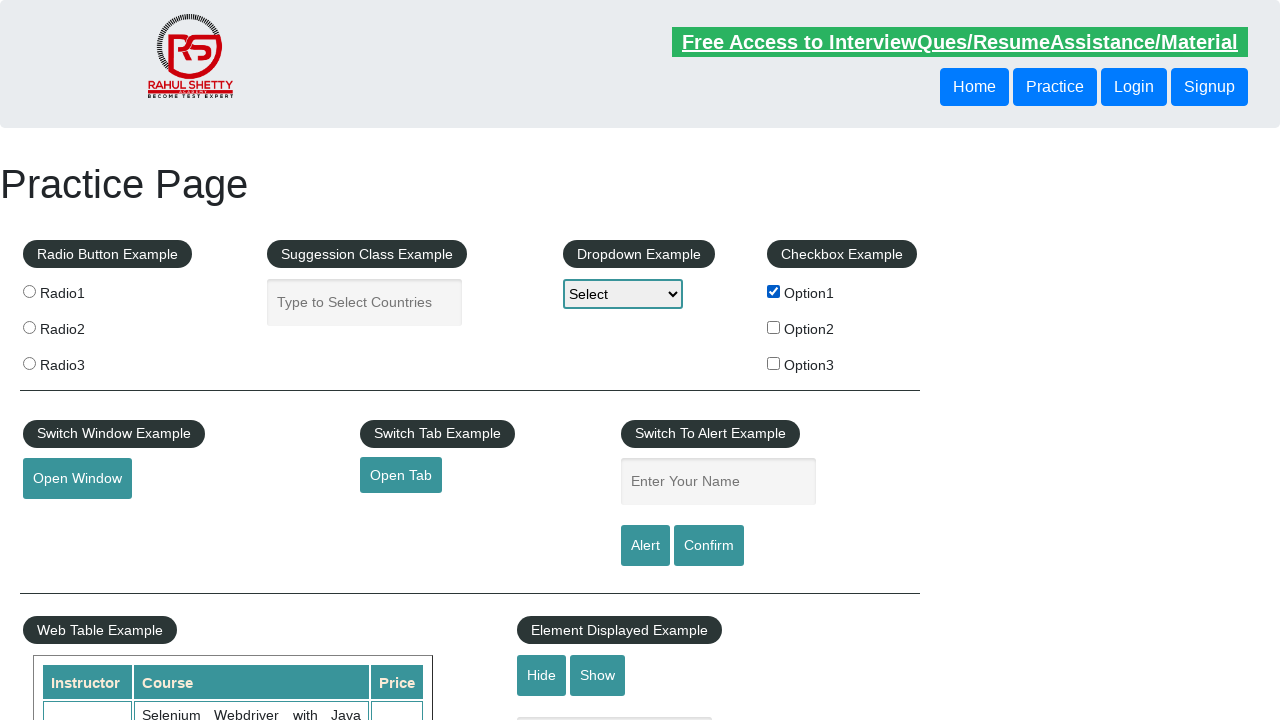

Clicked checkbox option 1 again to deselect it at (774, 291) on #checkBoxOption1
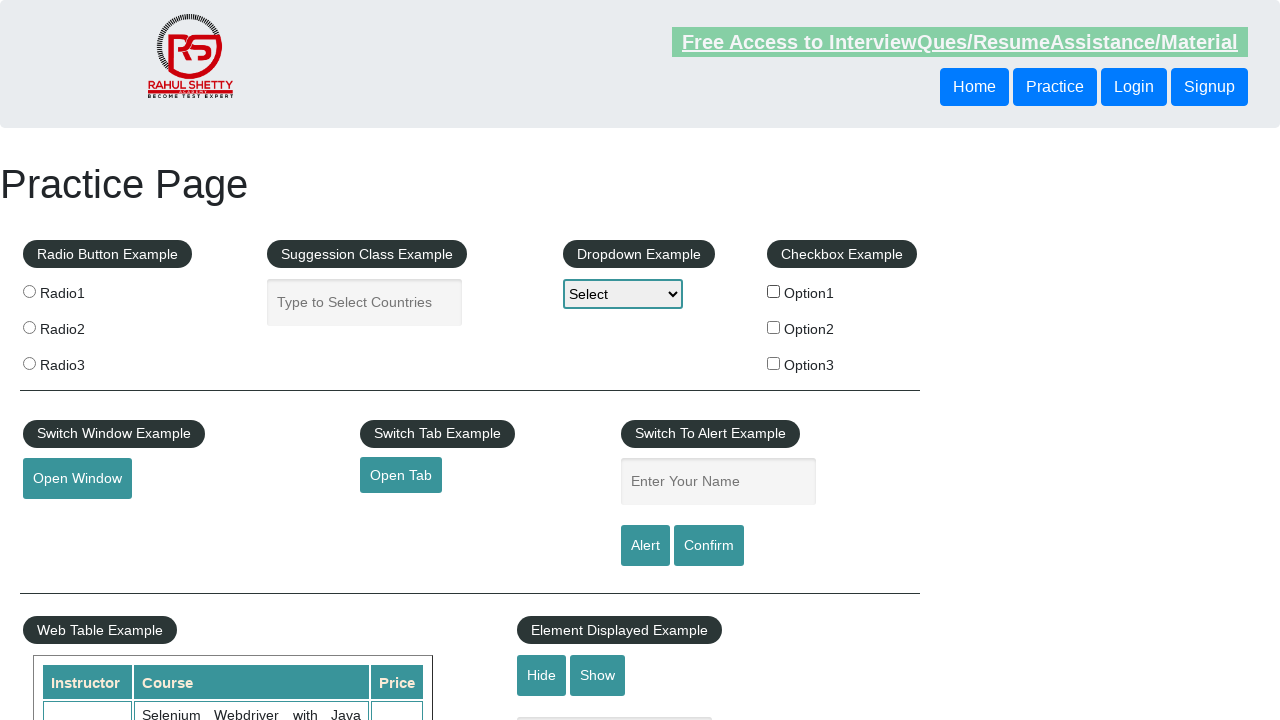

Verified checkbox option 1 is deselected
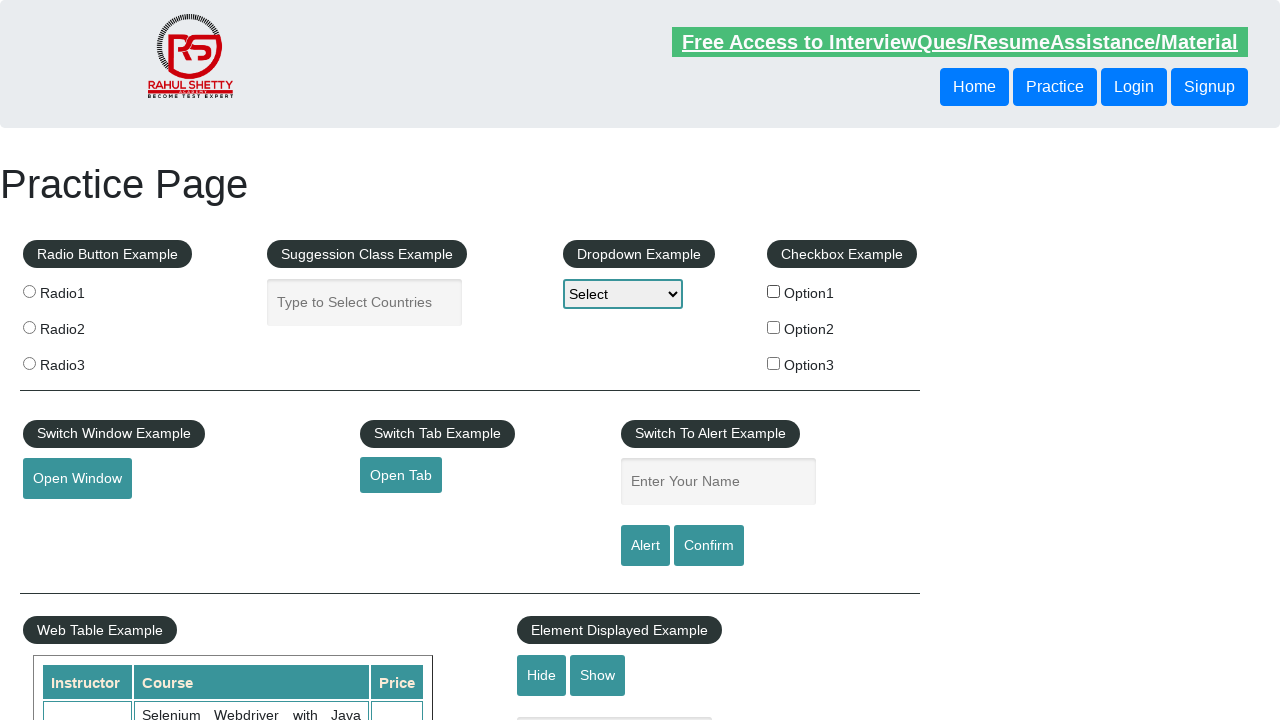

Located all checkboxes on the page
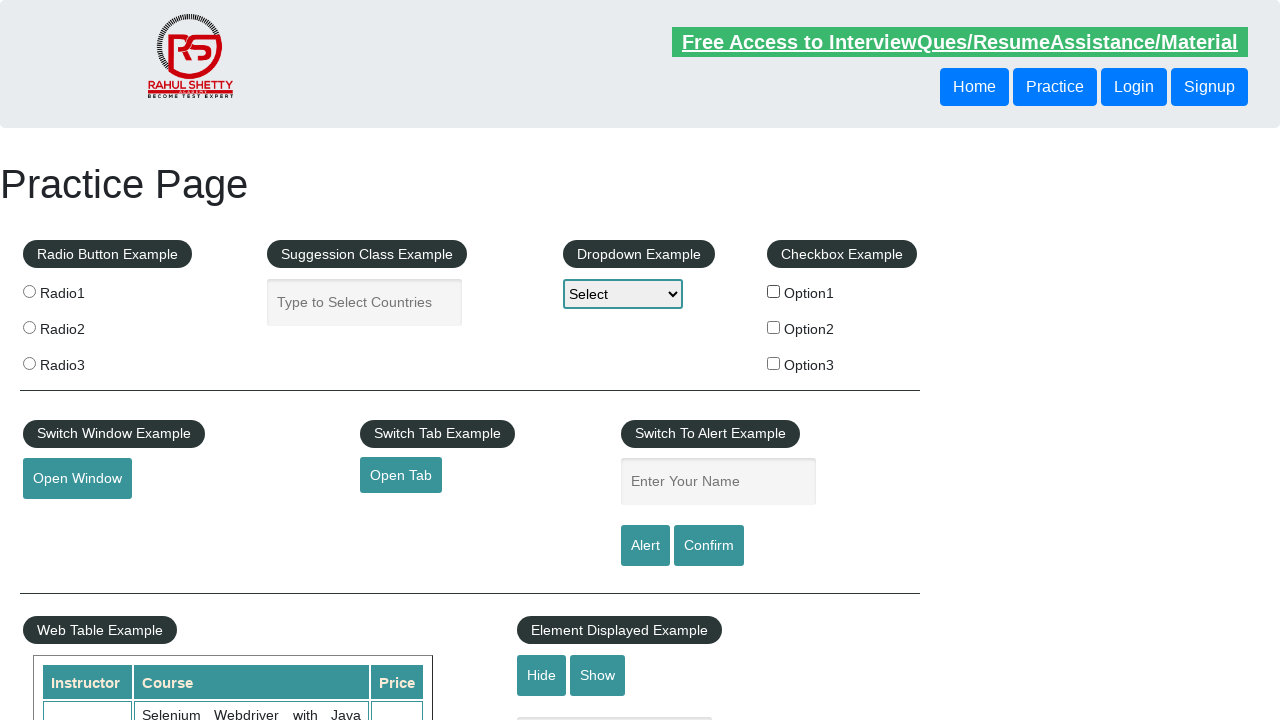

Verified there are 3 checkboxes on the page
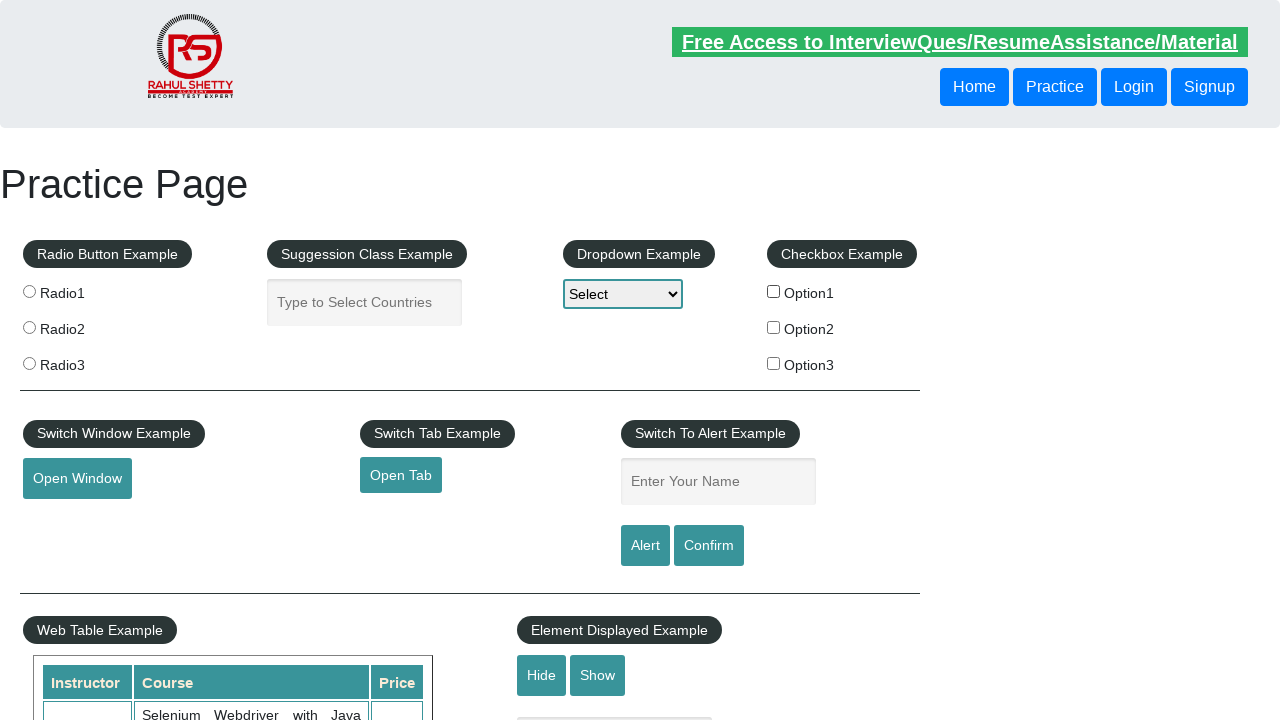

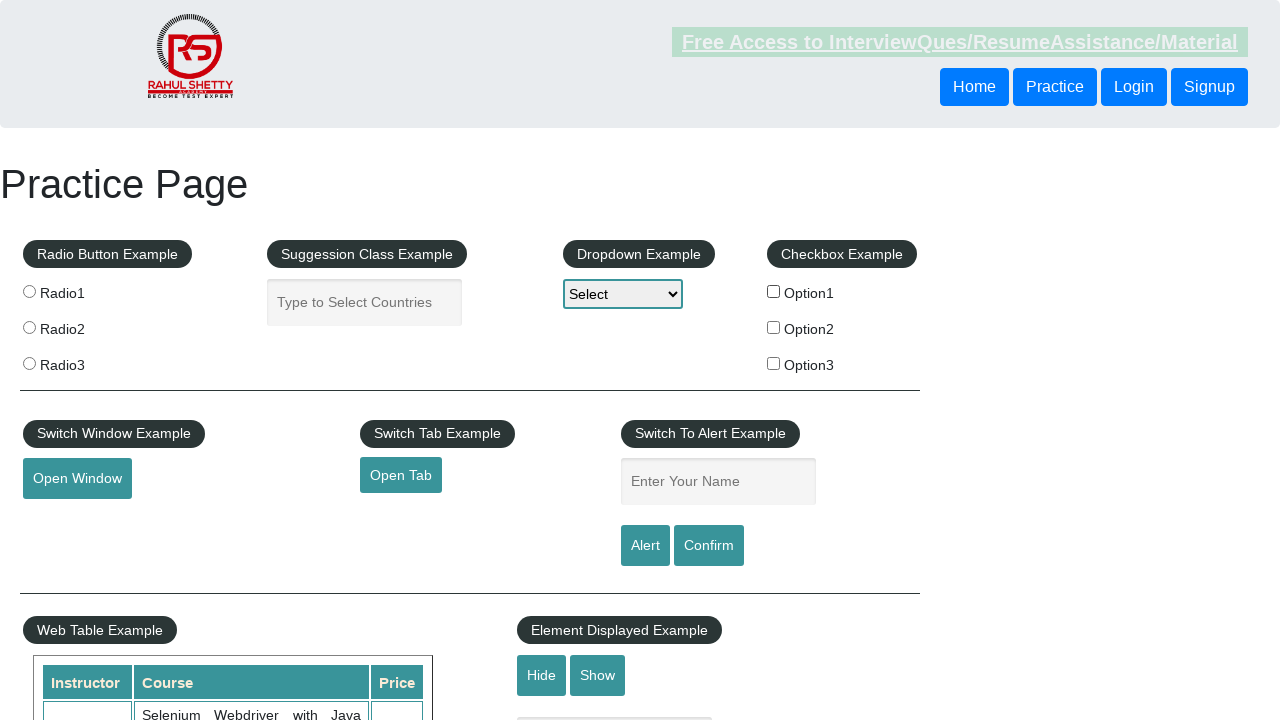